Tests double-click and right-click actions on specific buttons and verifies the resulting messages

Starting URL: https://demoqa.com/buttons

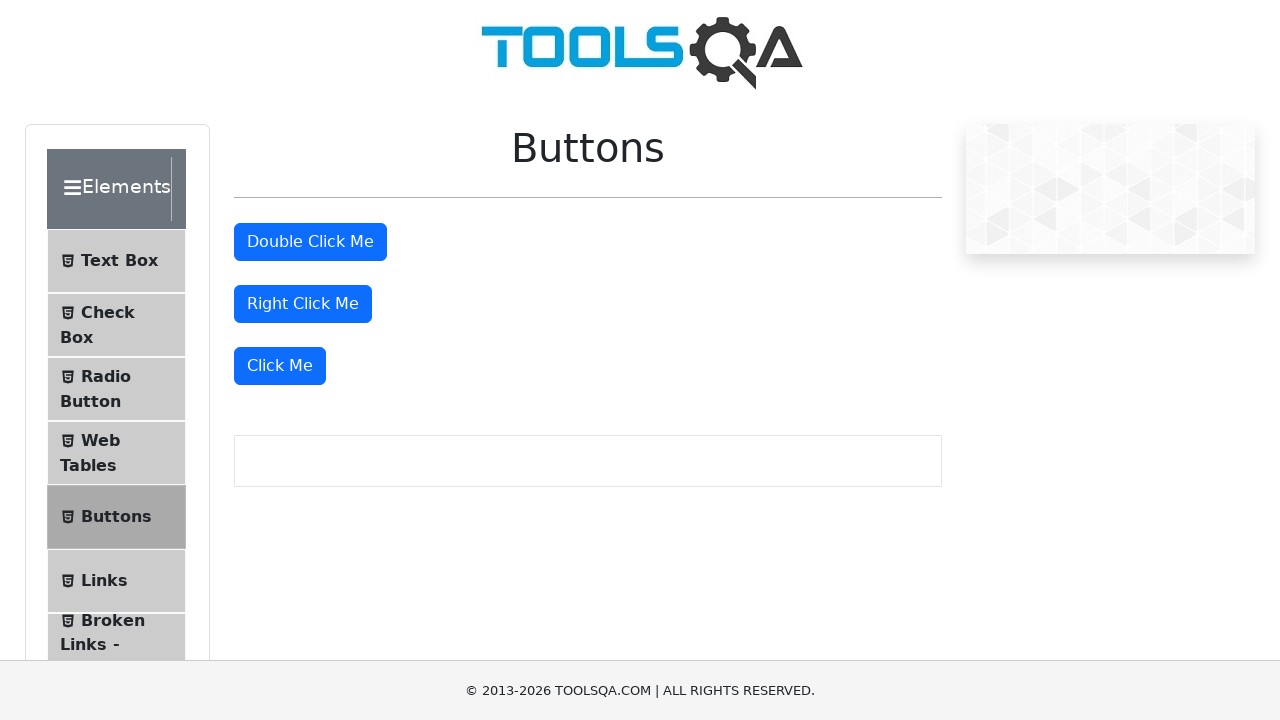

Navigated to https://demoqa.com/buttons
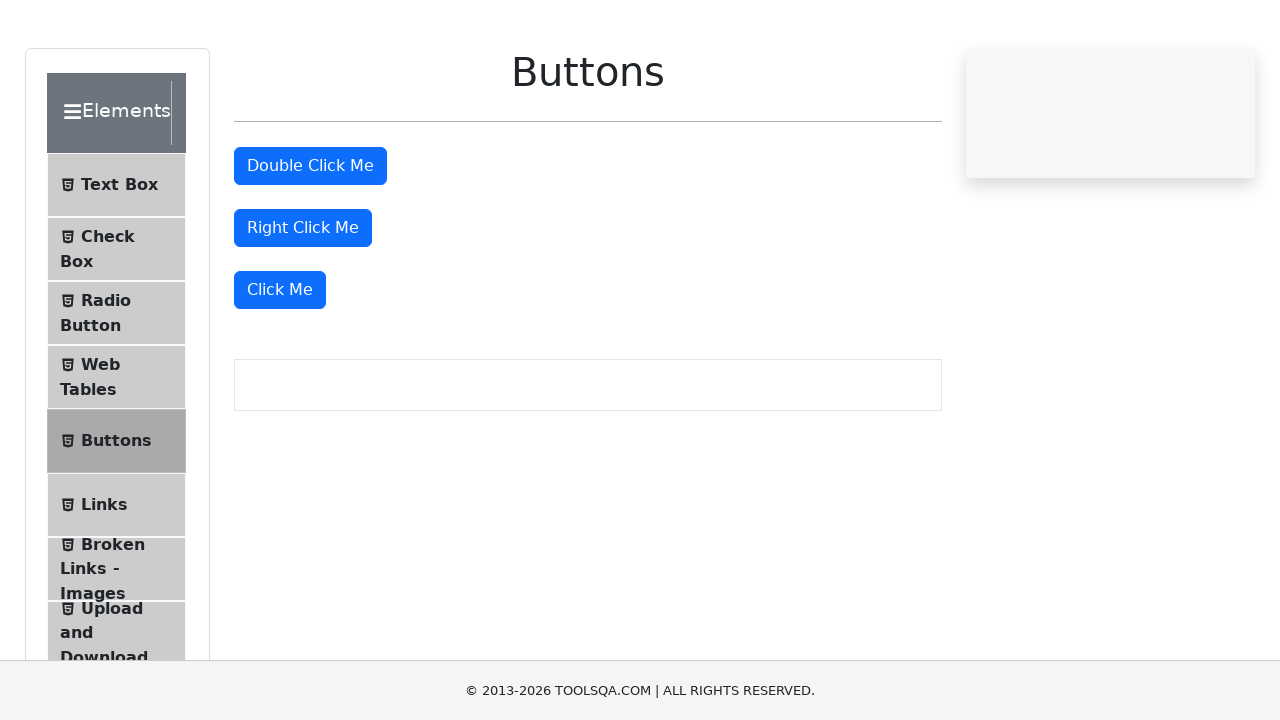

Double-clicked the 'Double Click Me' button at (310, 242) on button:text('Double Click Me')
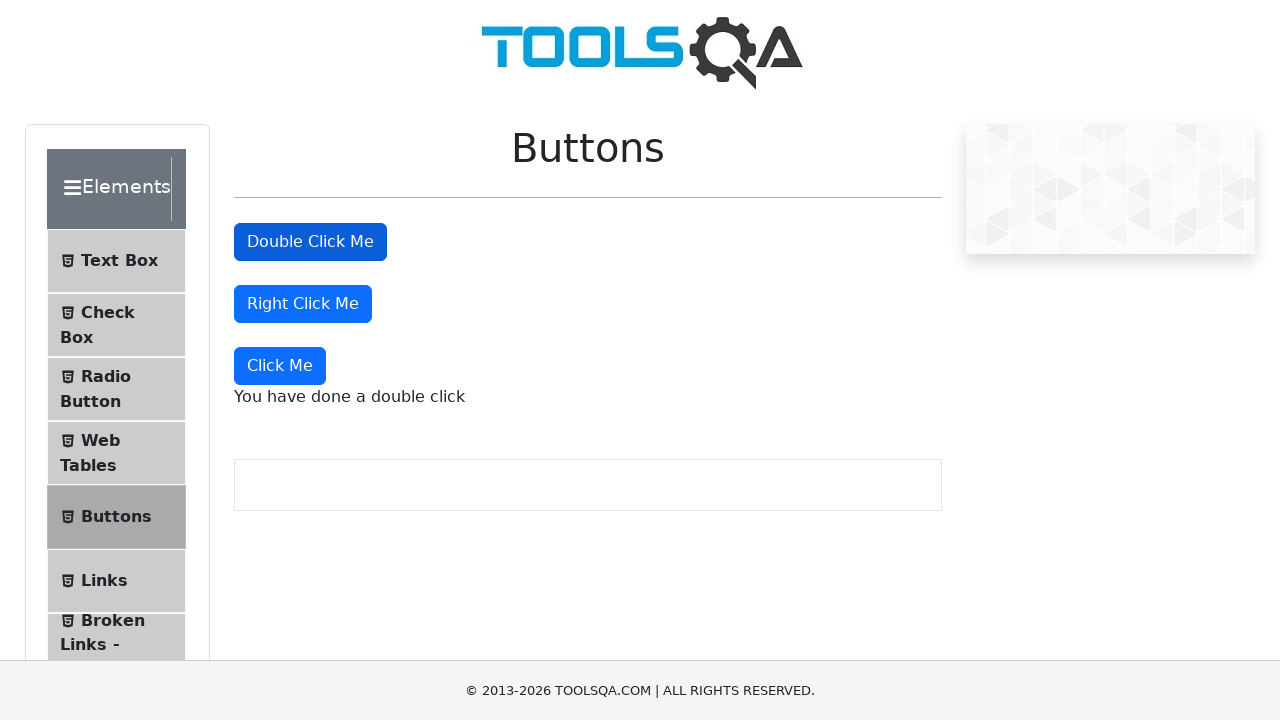

Right-clicked the 'Right Click Me' button at (303, 304) on button:text('Right Click Me')
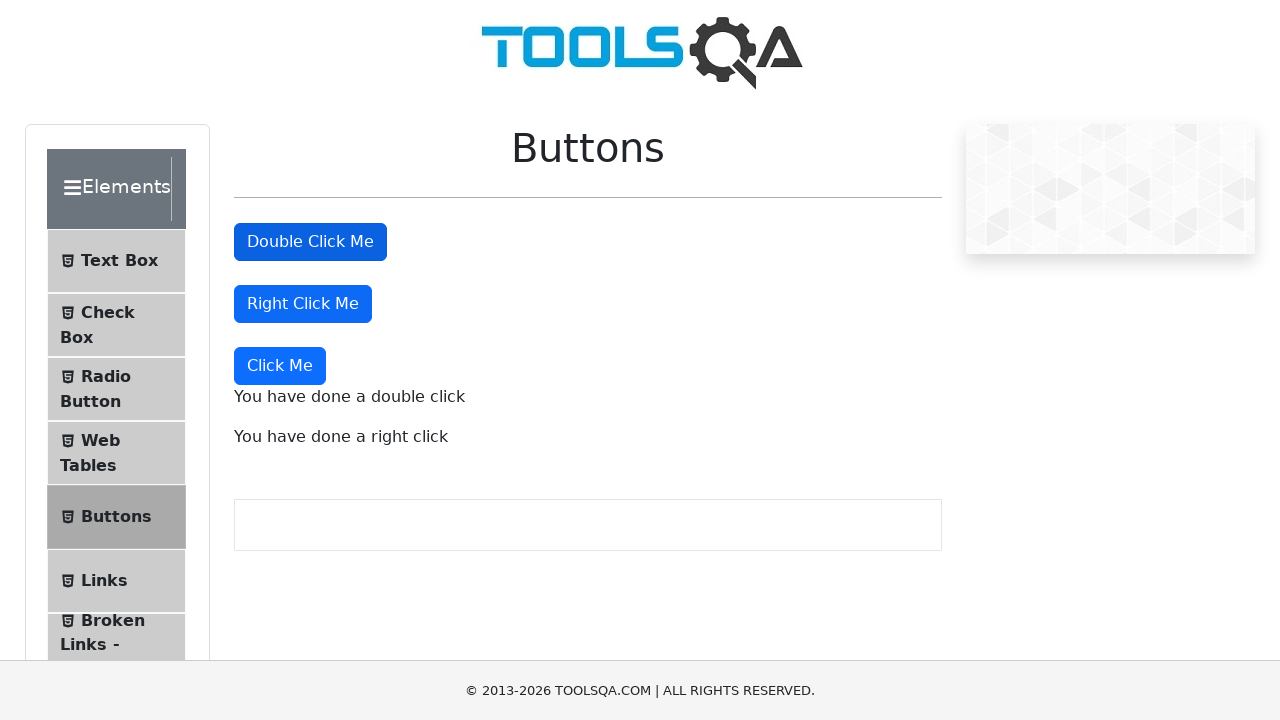

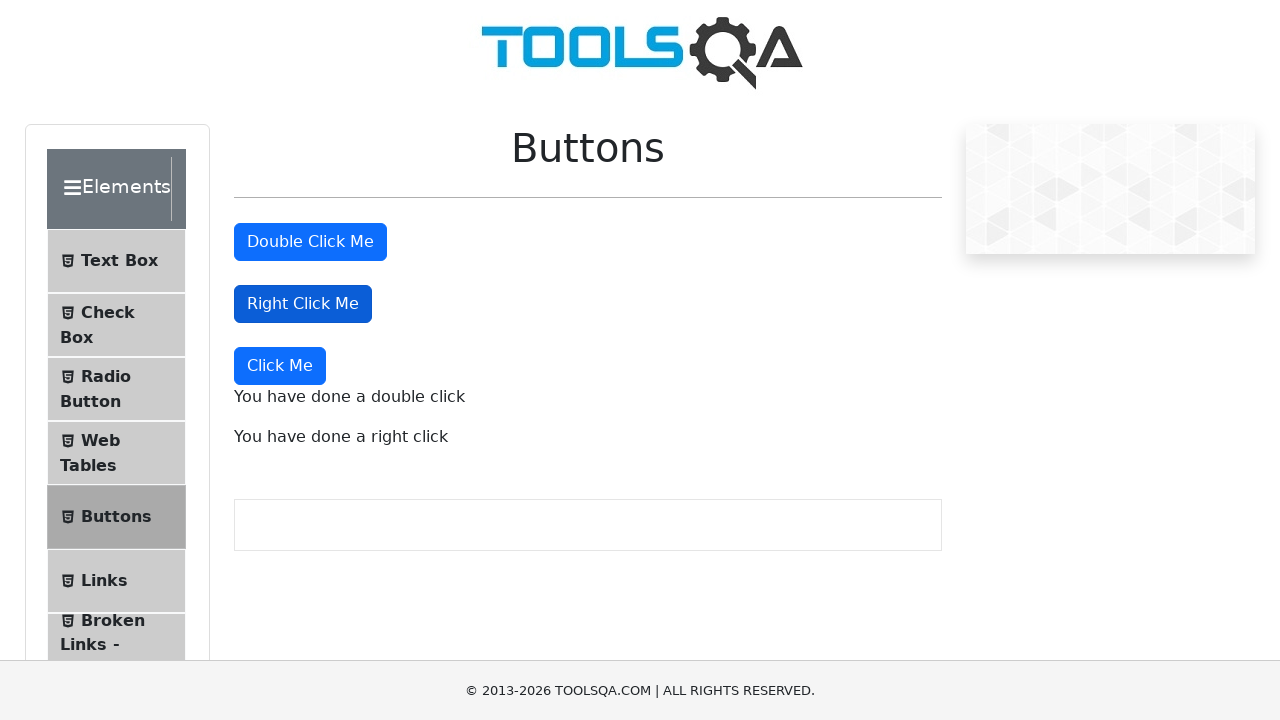